Navigates to the Speak Ukrainian website and waits for the page to load

Starting URL: https://speak-ukrainian.org.ua/

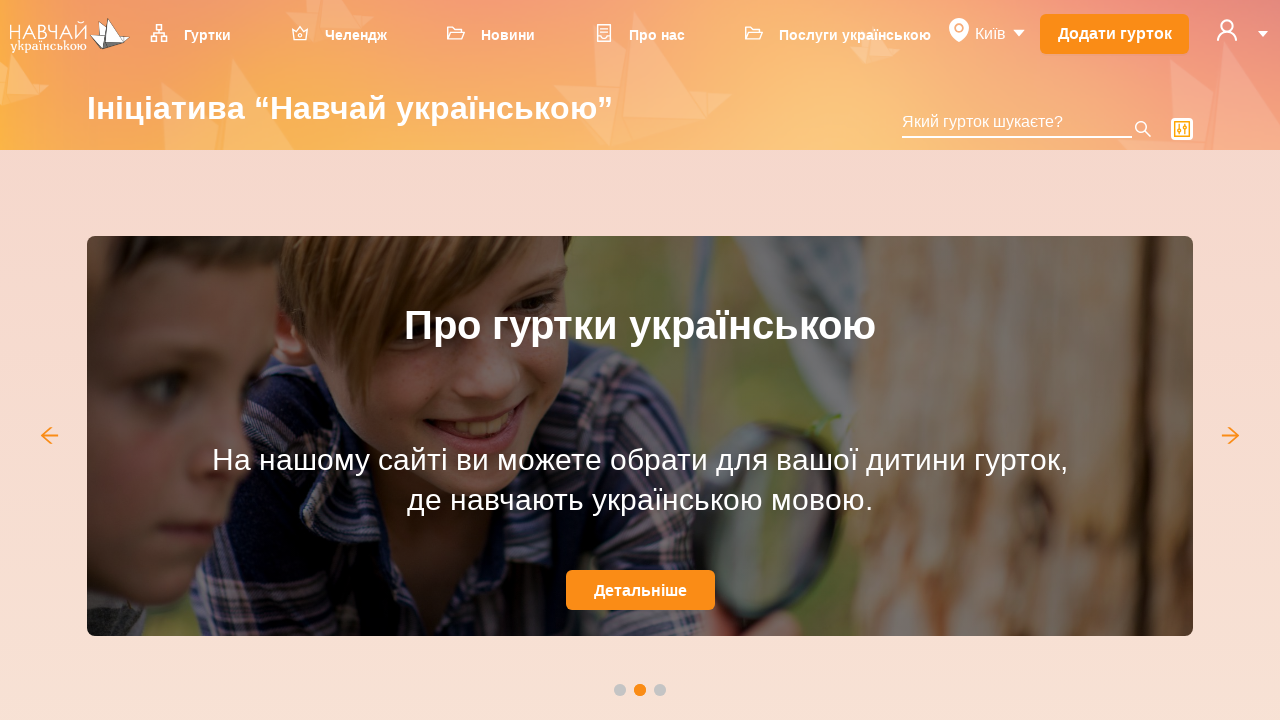

Navigated to Speak Ukrainian website
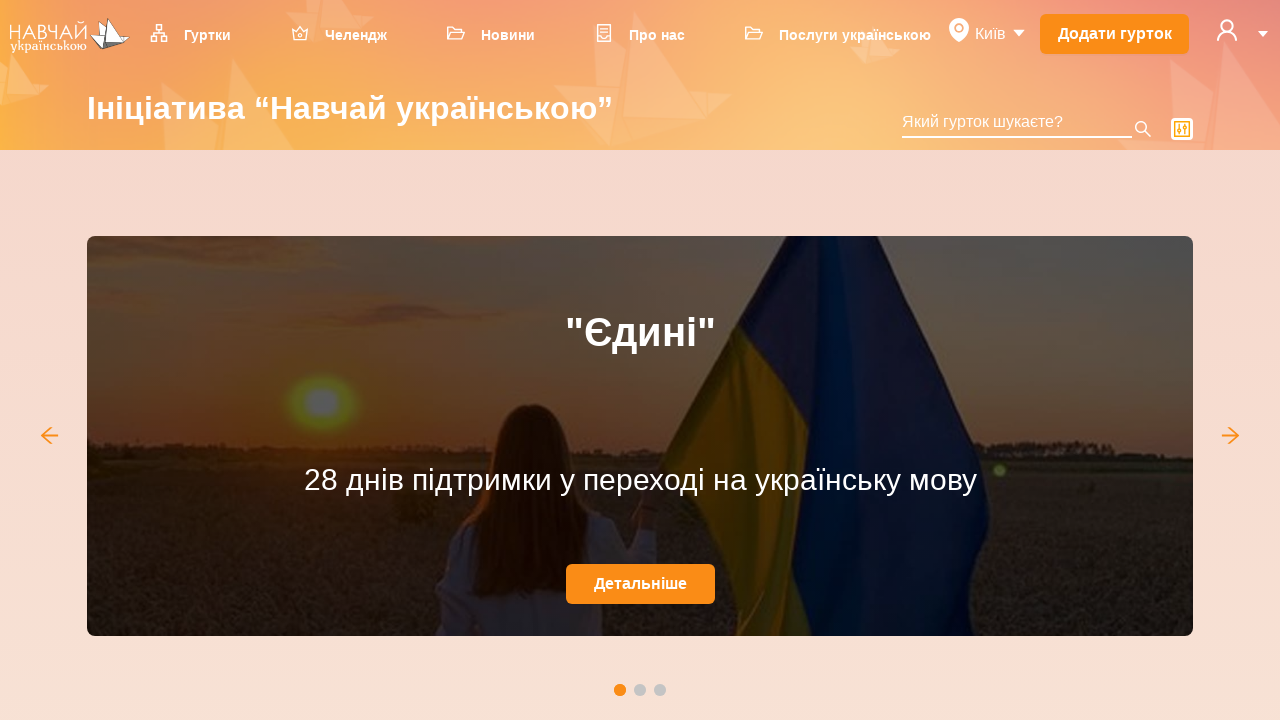

Waited for page to fully load with networkidle state
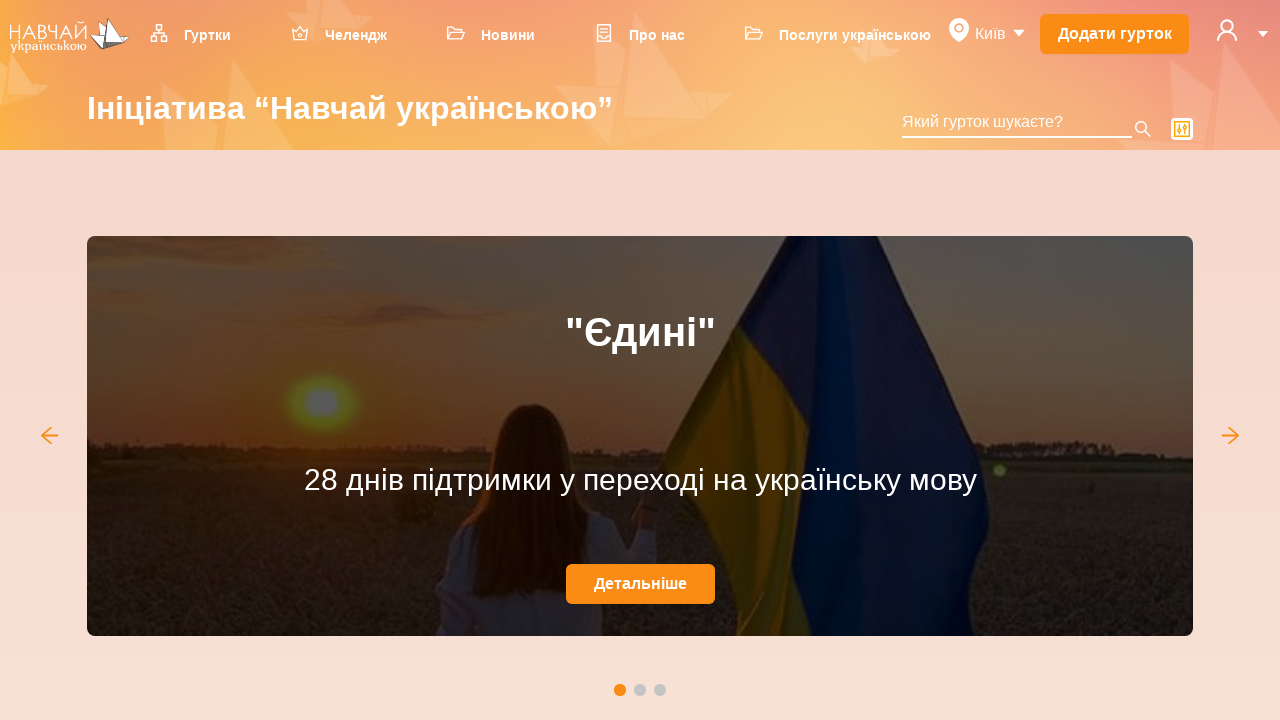

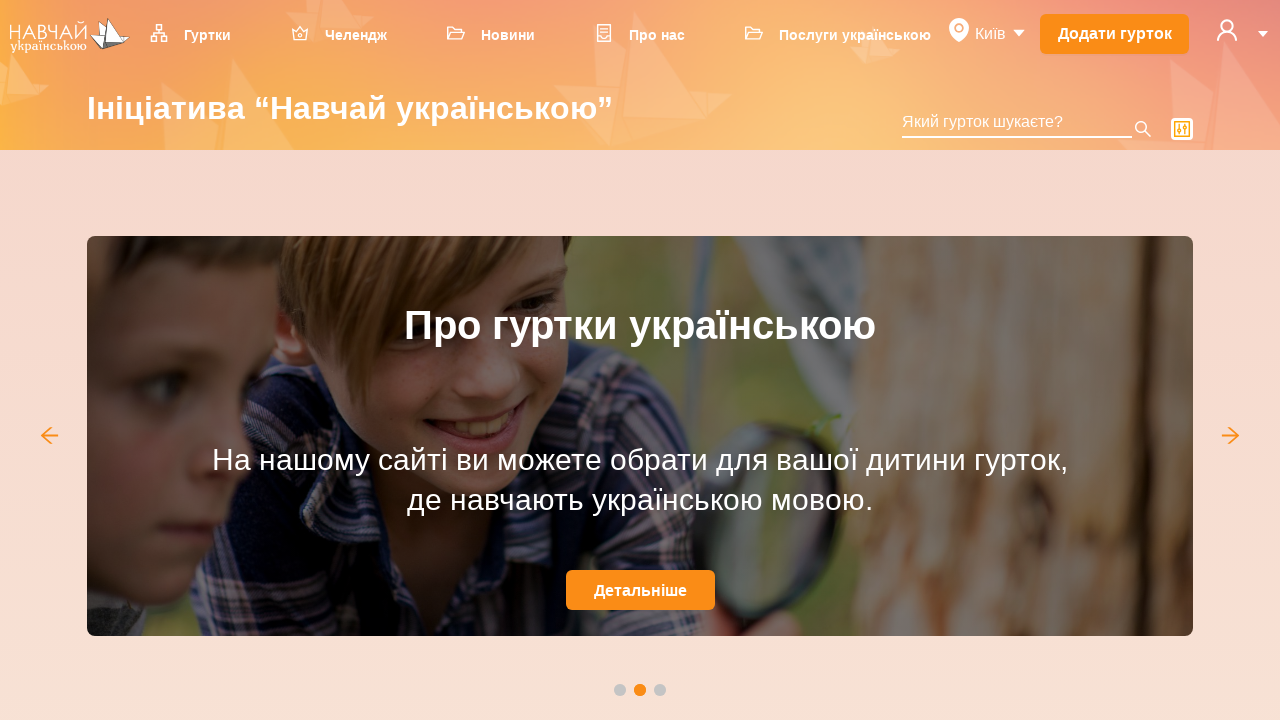